Tests checkbox and radio button interactions on a Selenium practice site, including checking if elements are displayed/enabled, selecting/deselecting checkboxes (Tricycle, Van, SUV, Sedan), and selecting a radio button (Magazines).

Starting URL: https://chandanachaitanya.github.io/selenium-practice-site/

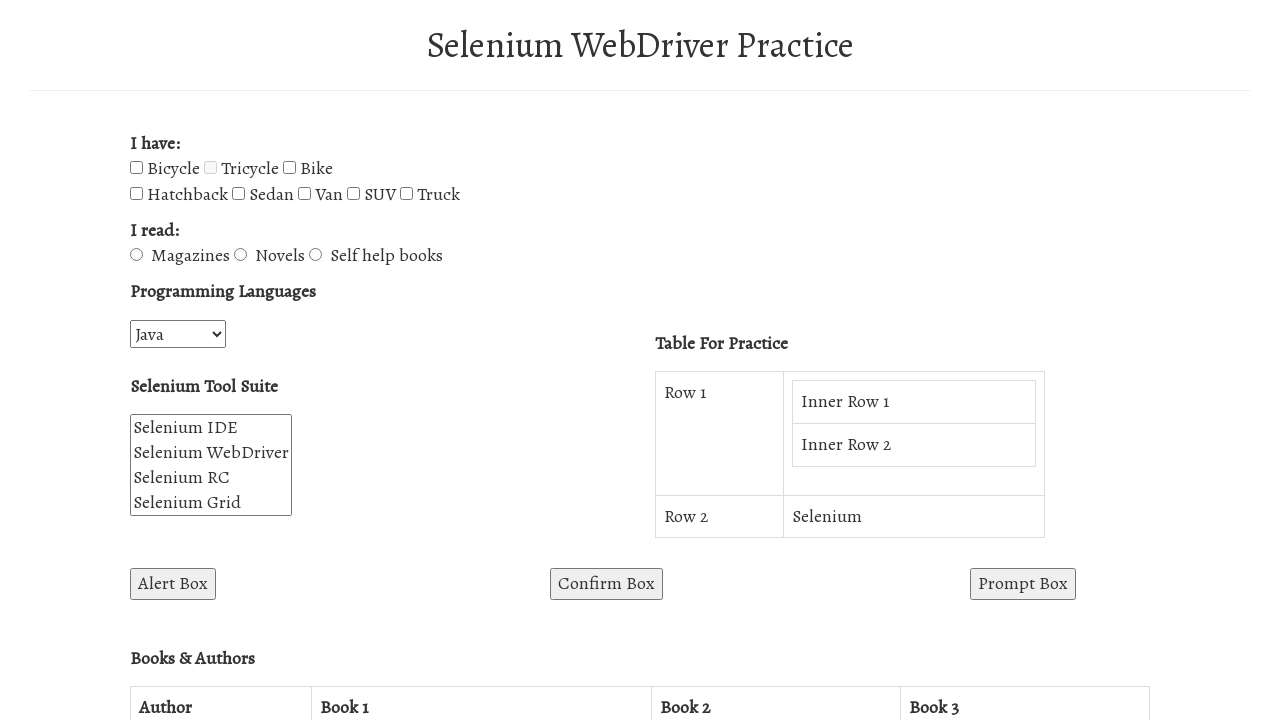

Located Tricycle checkbox element
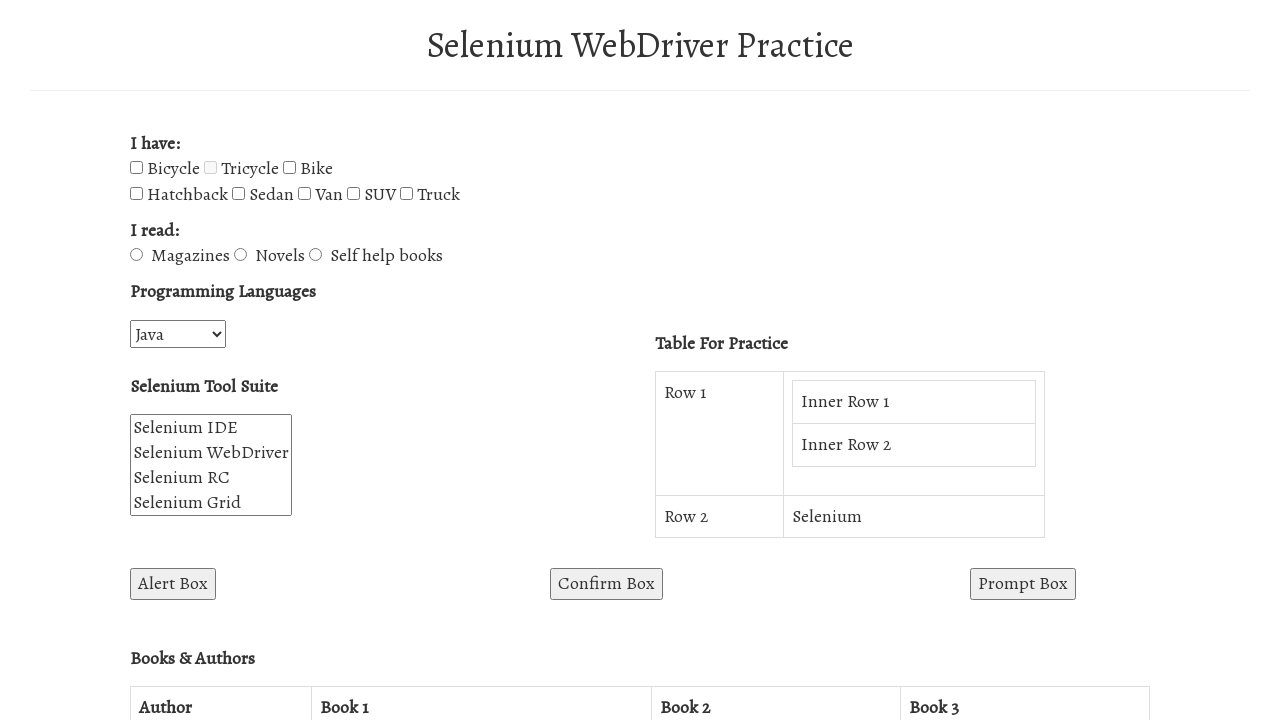

Checked if Tricycle checkbox is displayed: True
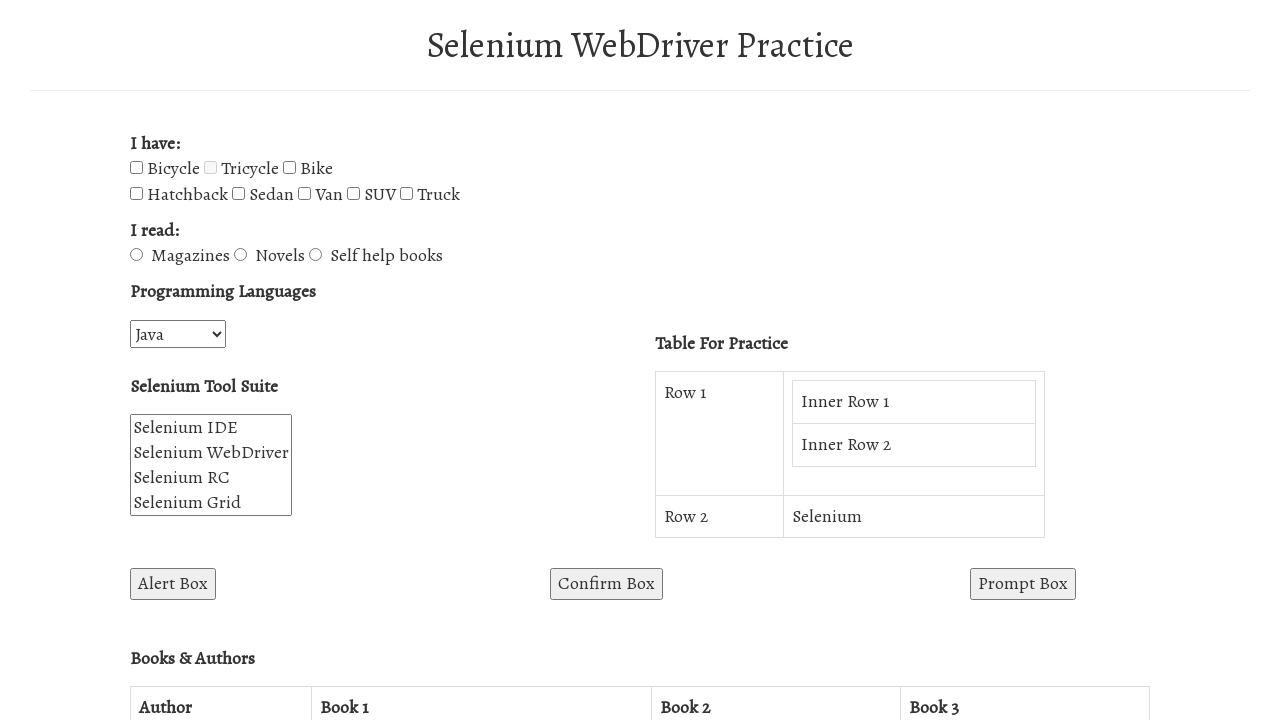

Tricycle checkbox is disabled, cannot select
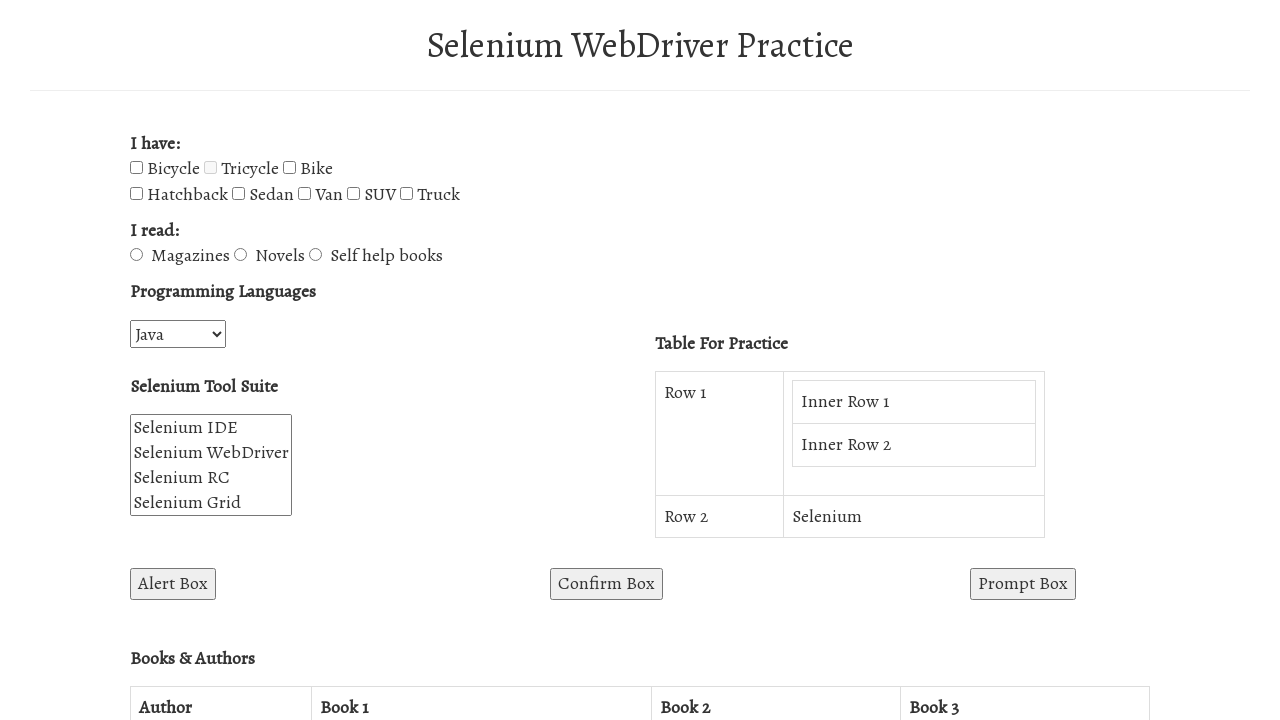

Located all checkbox elements on page
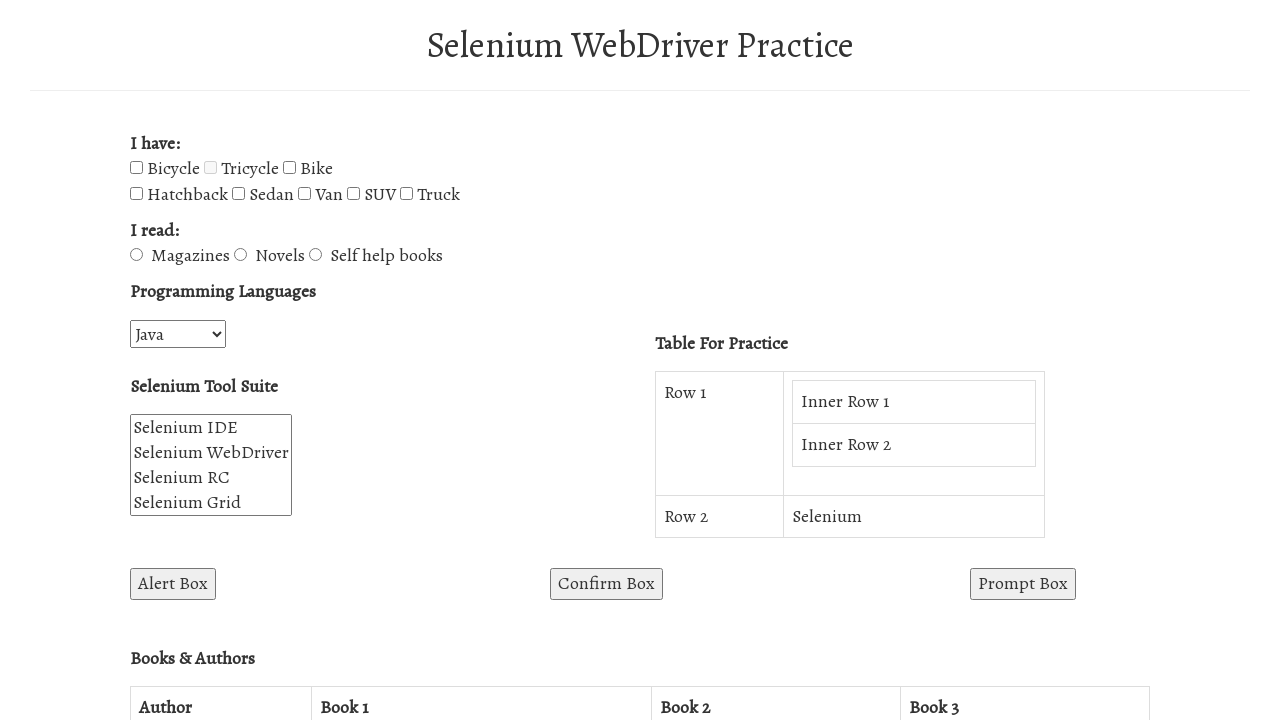

Found 8 total checkboxes
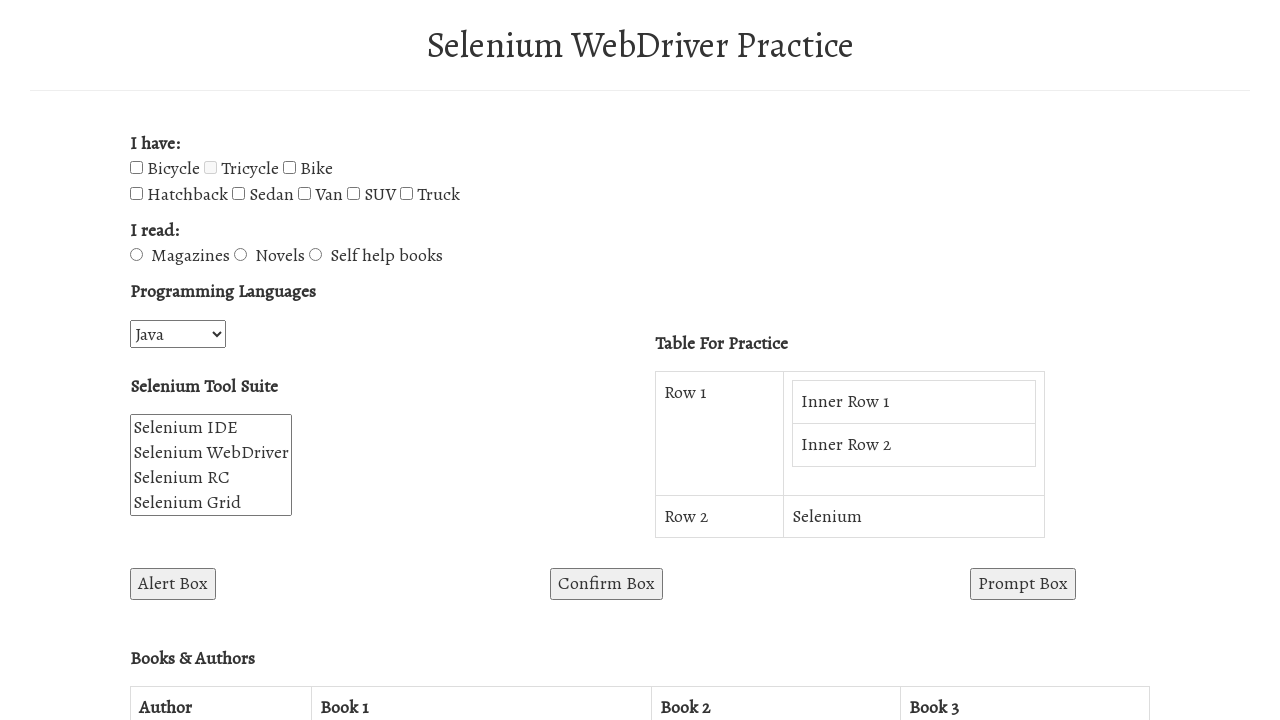

Checked Van checkbox state before toggle: False
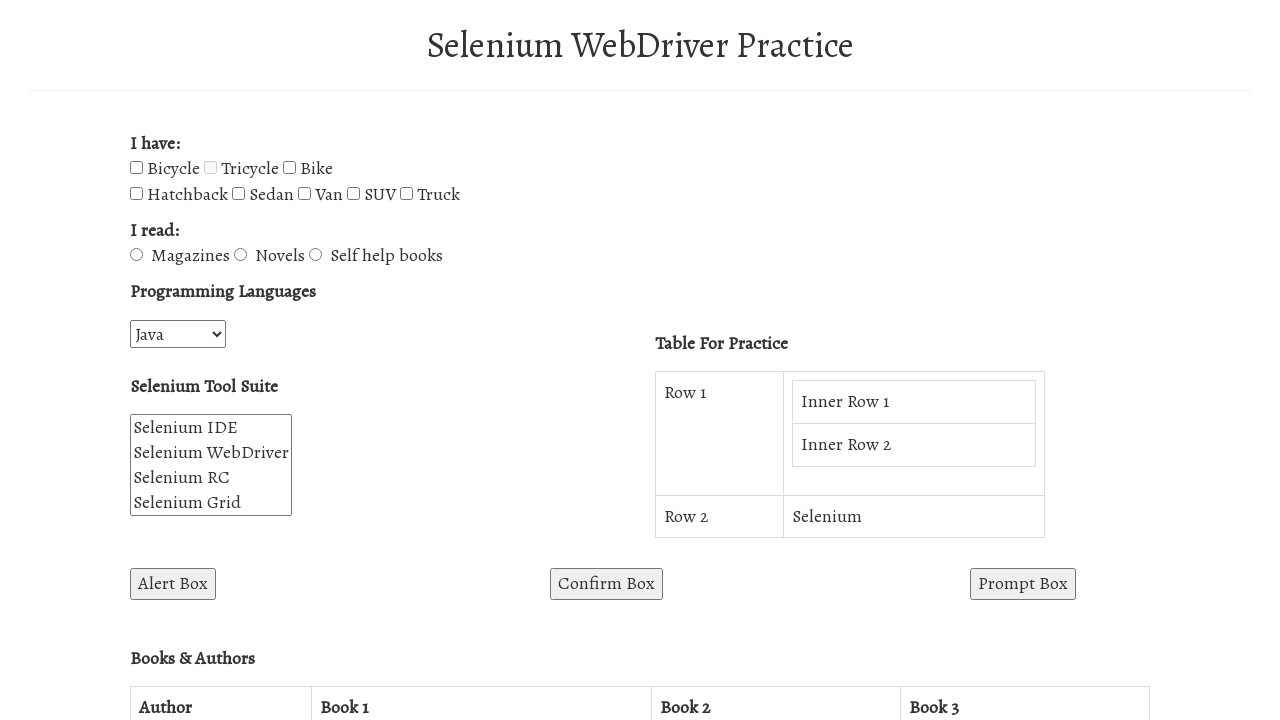

Toggled Van checkbox at (304, 194) on input[type='checkbox'] >> nth=5
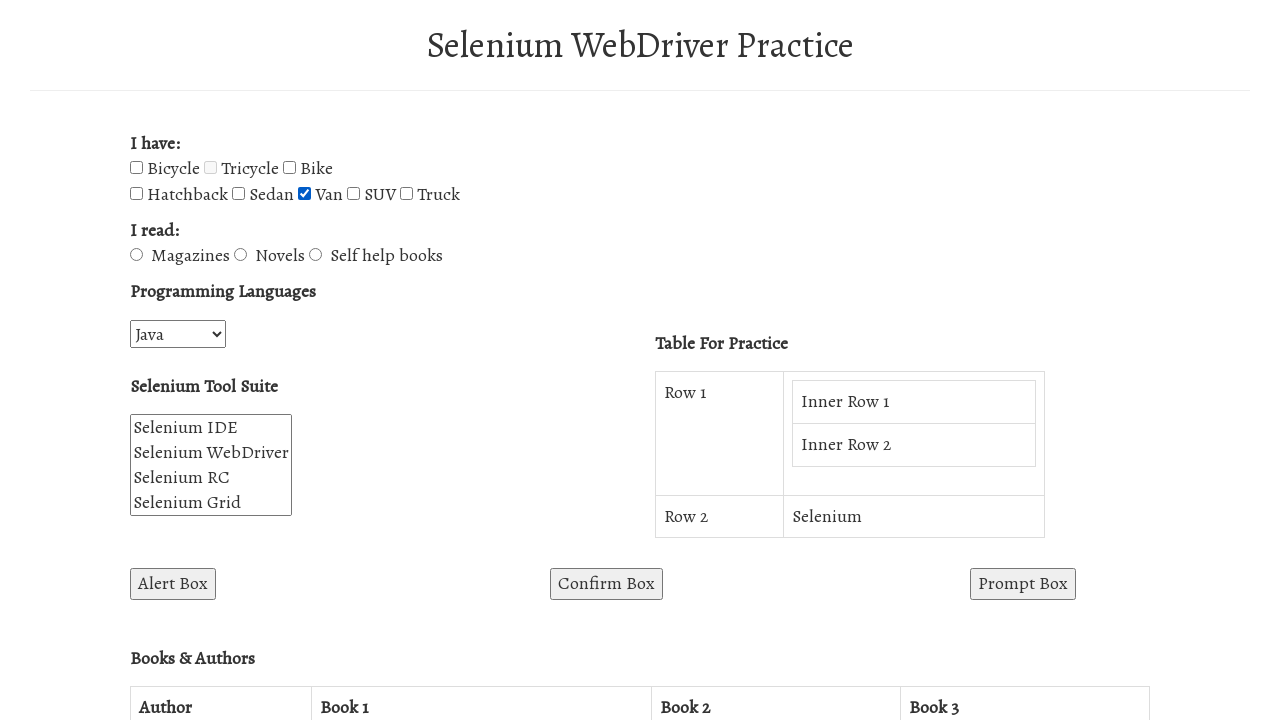

Checked Van checkbox state after toggle: True
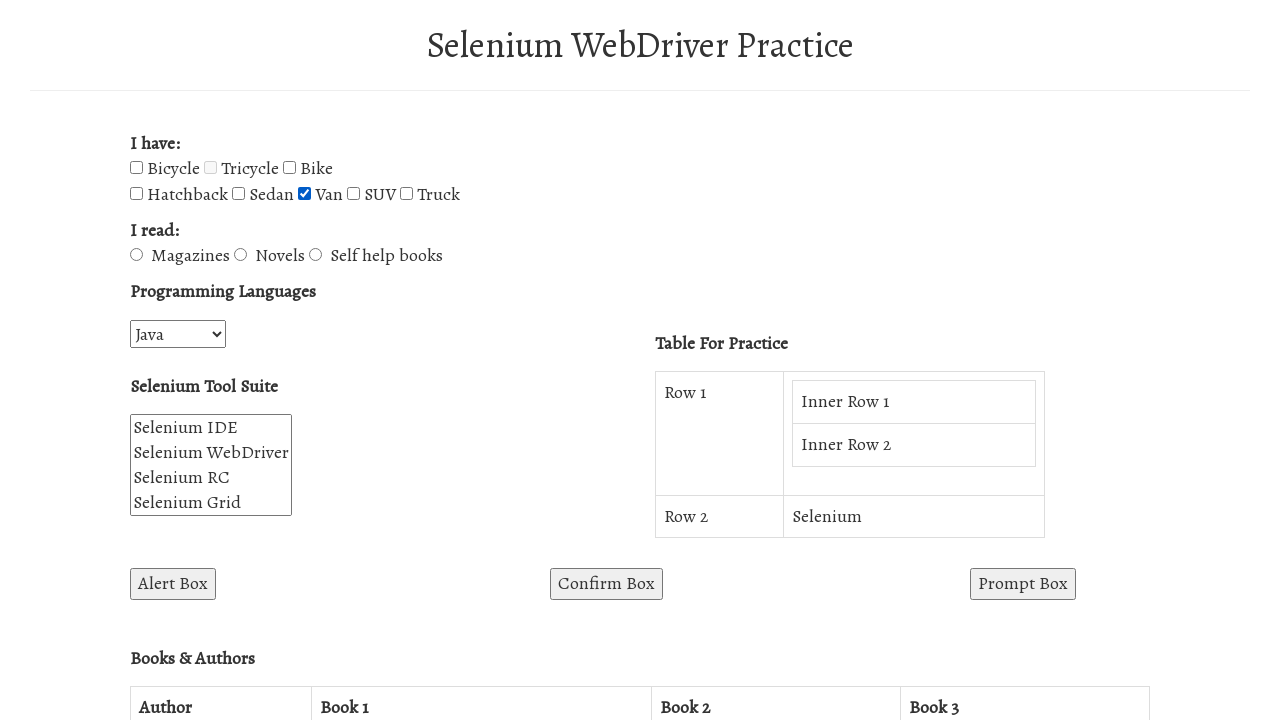

Checked SUV checkbox state before toggle: False
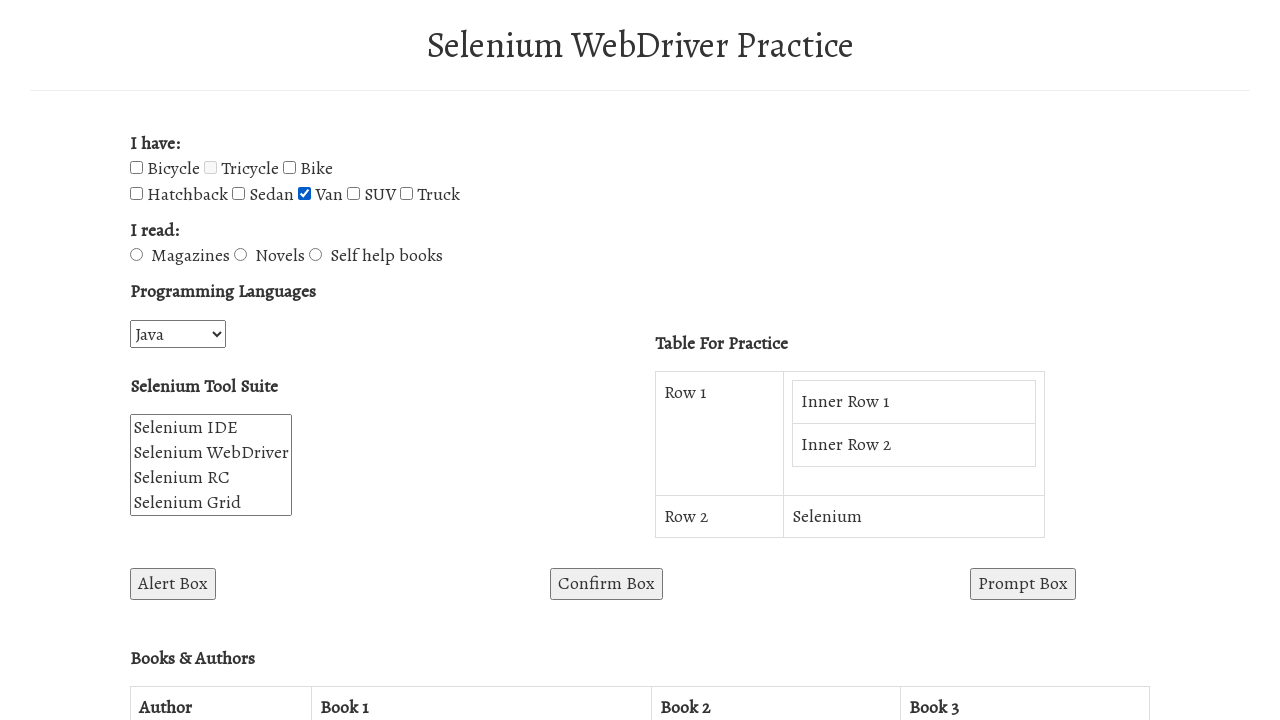

Toggled SUV checkbox at (354, 194) on input[type='checkbox'] >> nth=6
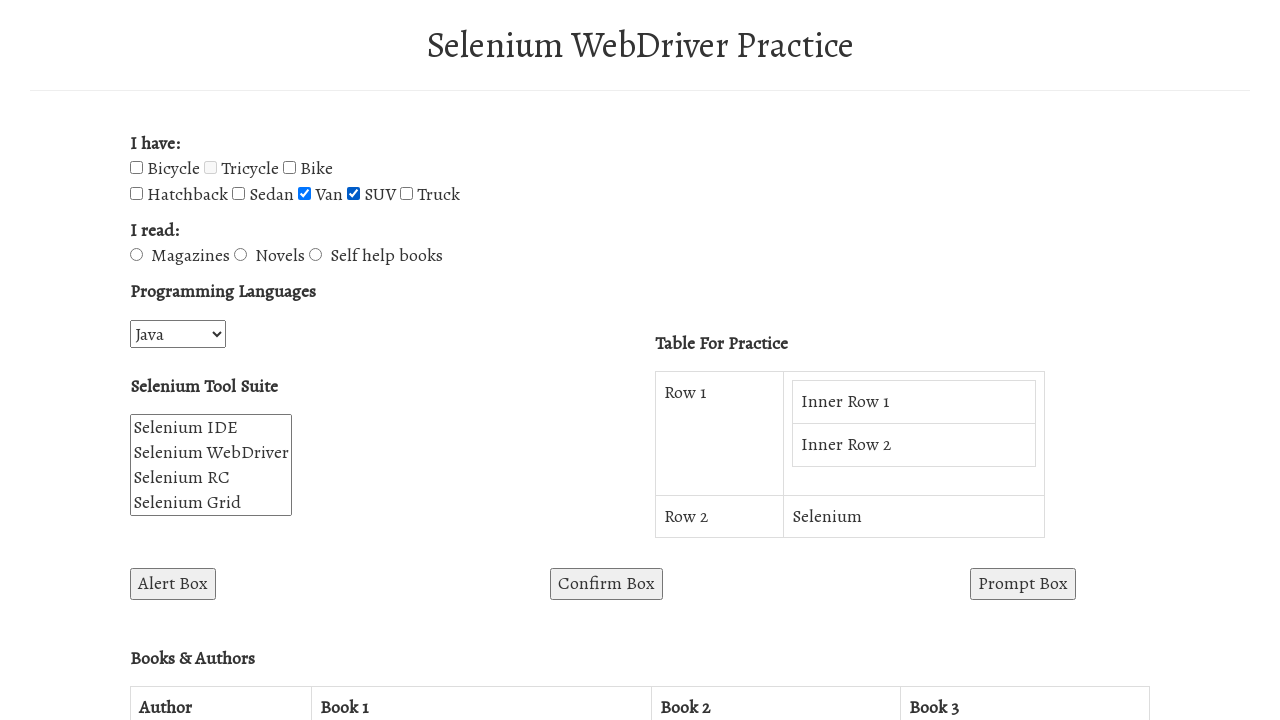

Checked SUV checkbox state after toggle: True
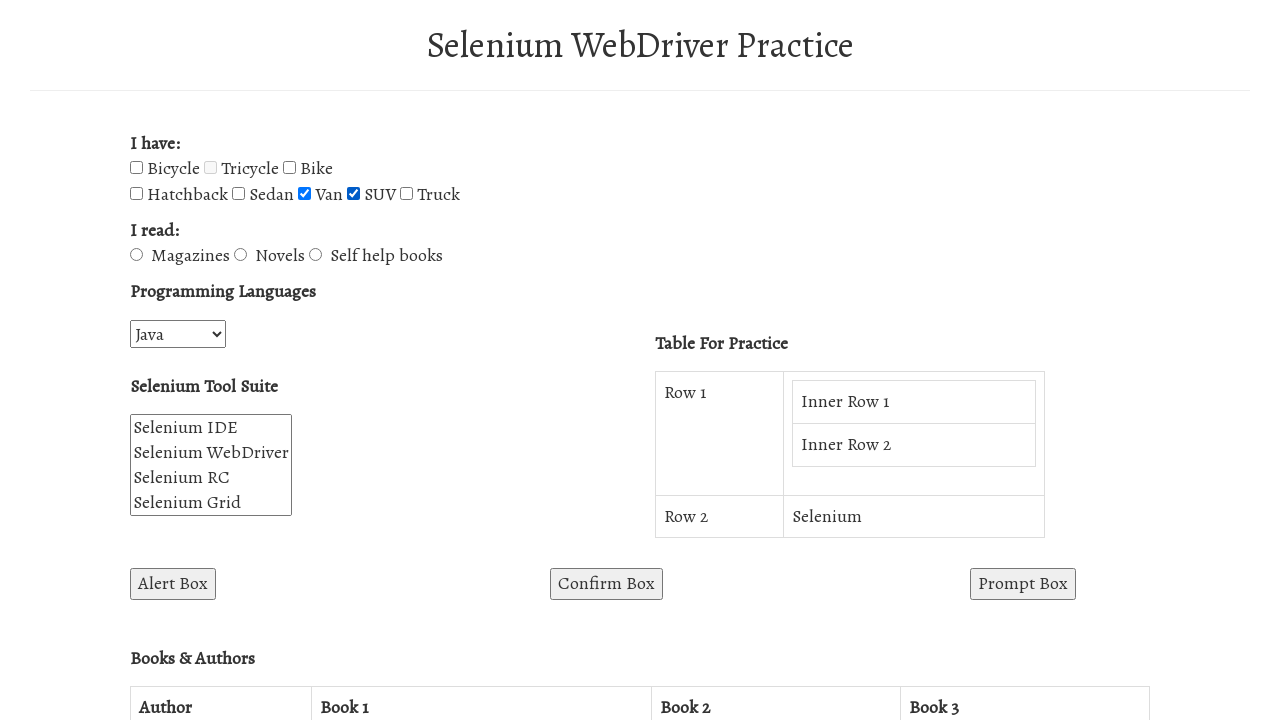

Located Sedan checkbox element
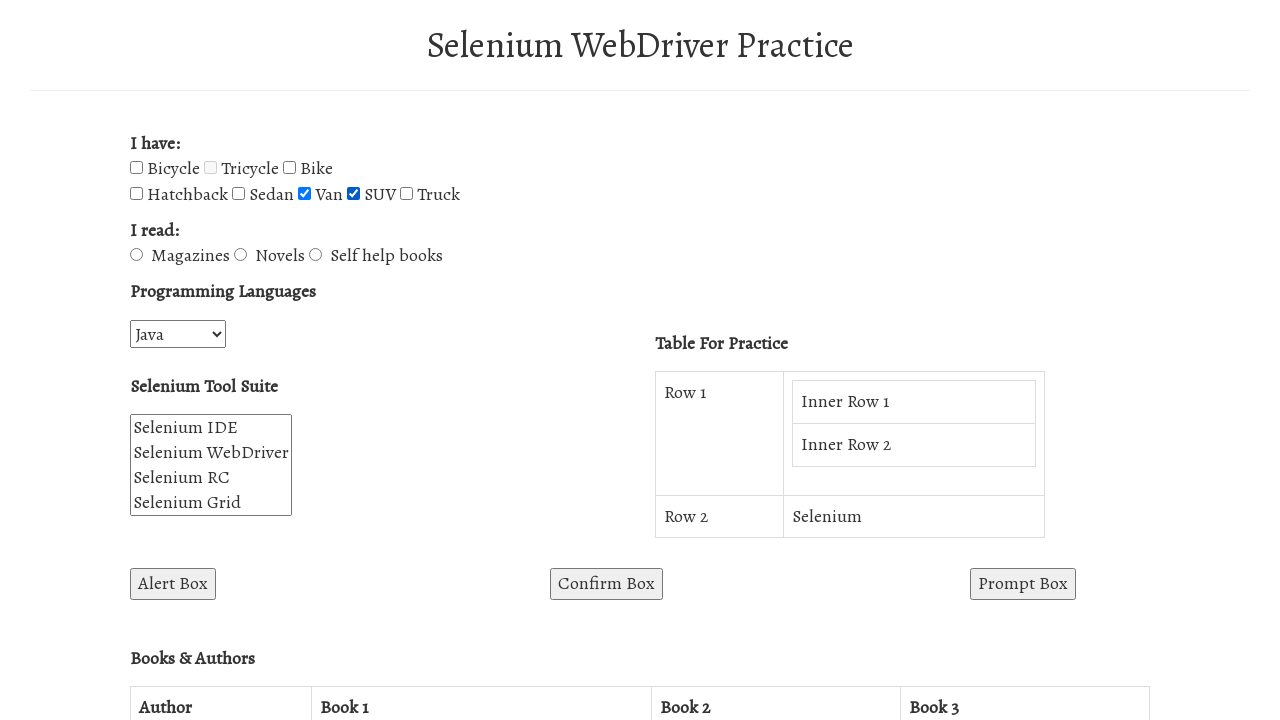

Toggled Sedan checkbox (iteration 1) at (238, 194) on input[name='vehicle5']
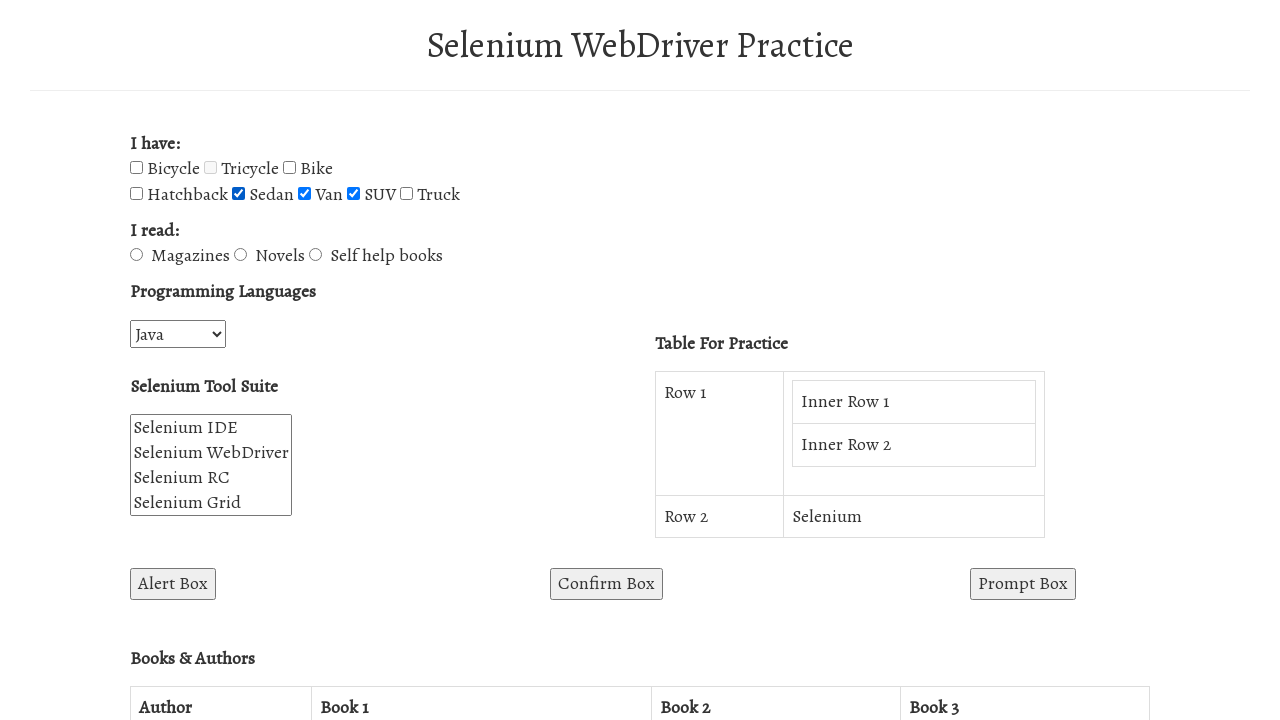

Sedan checkbox selection status: True
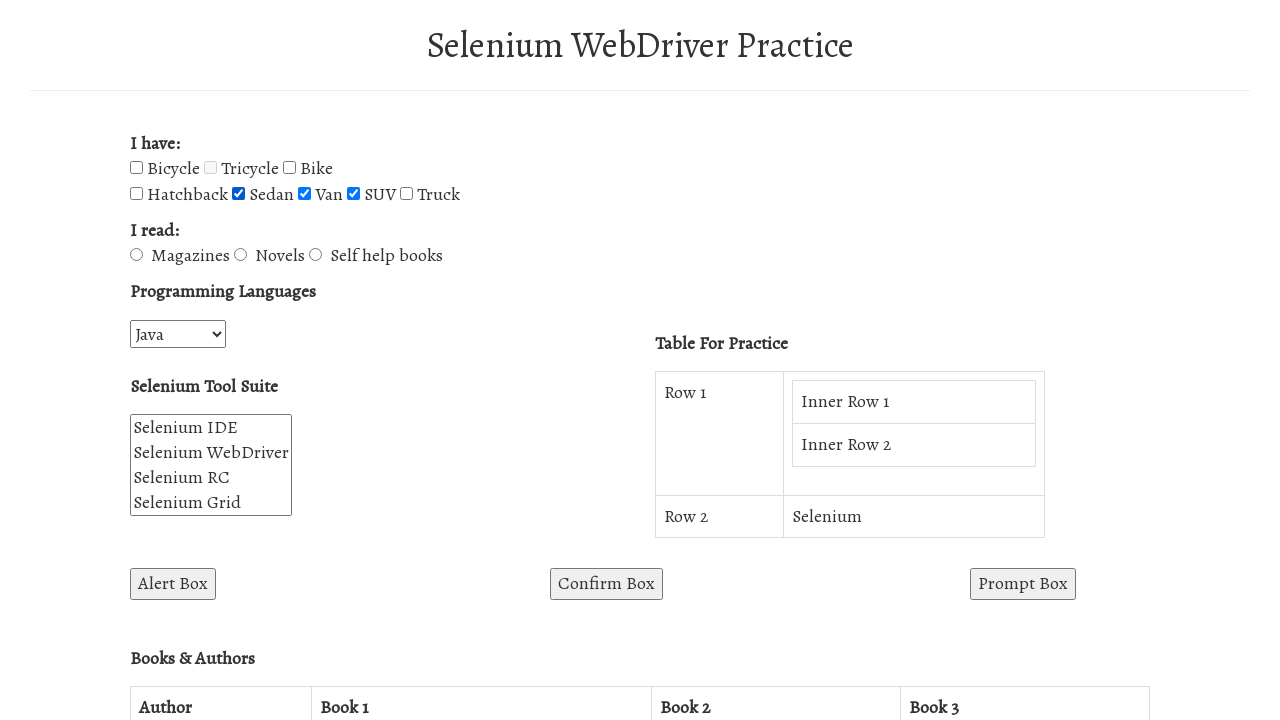

Toggled Sedan checkbox (iteration 2) at (238, 194) on input[name='vehicle5']
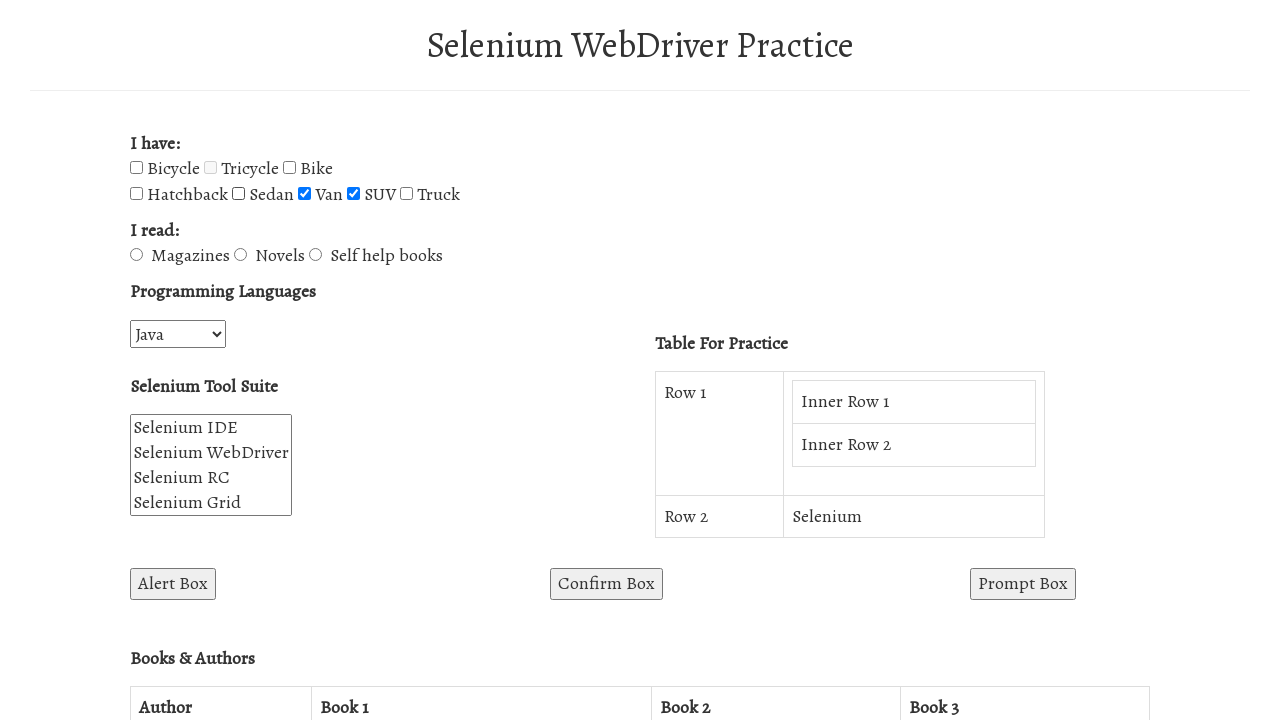

Sedan checkbox selection status: False
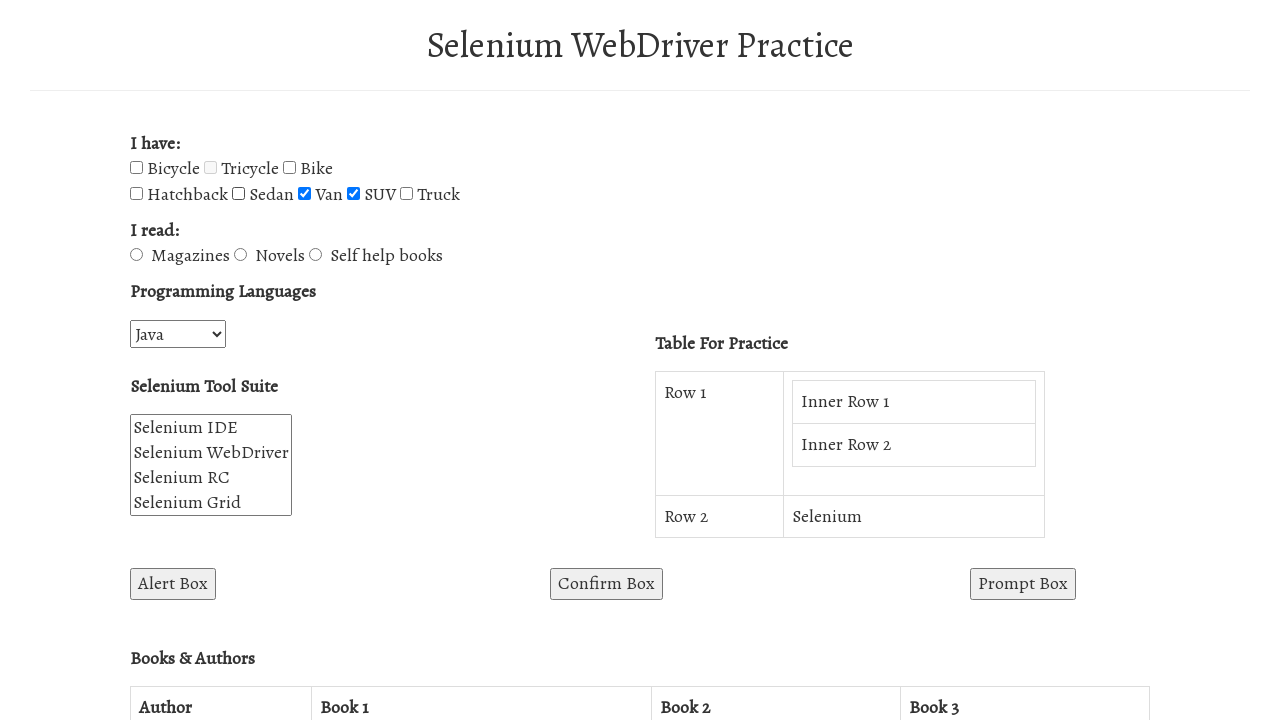

Located Magazines radio button element
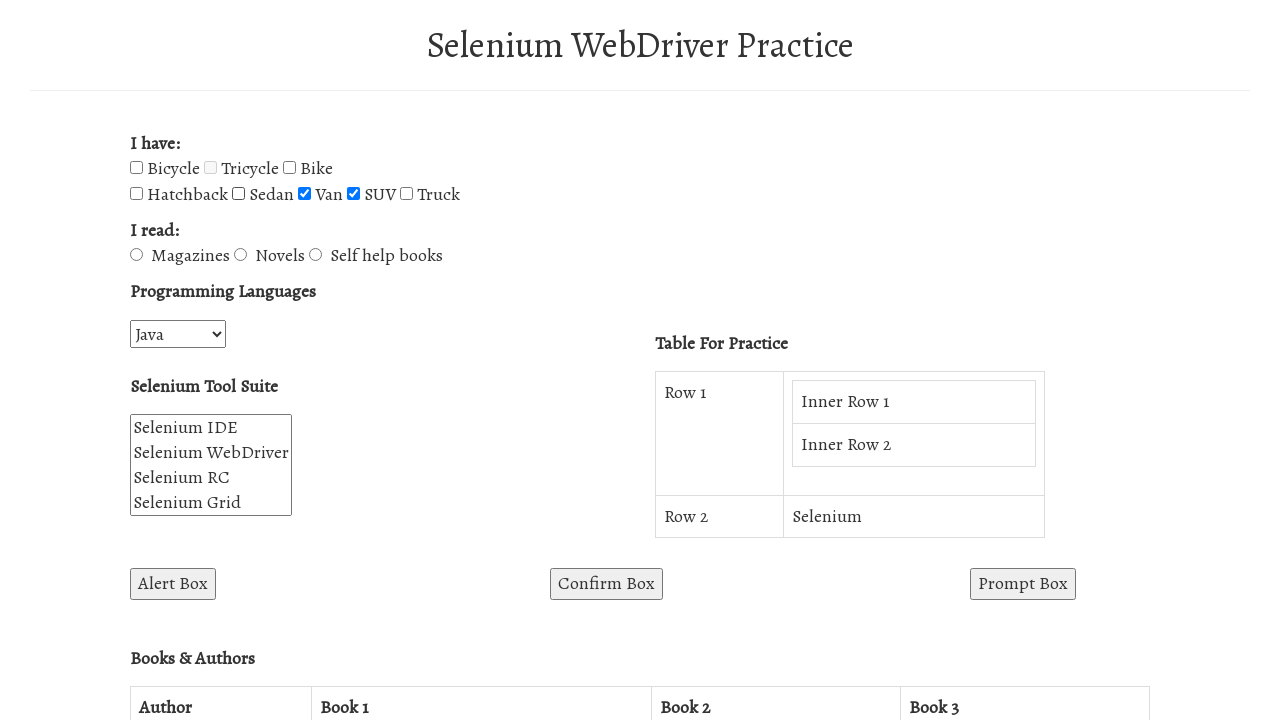

Clicked Magazines radio button to select it at (136, 255) on input[value='Magazines']
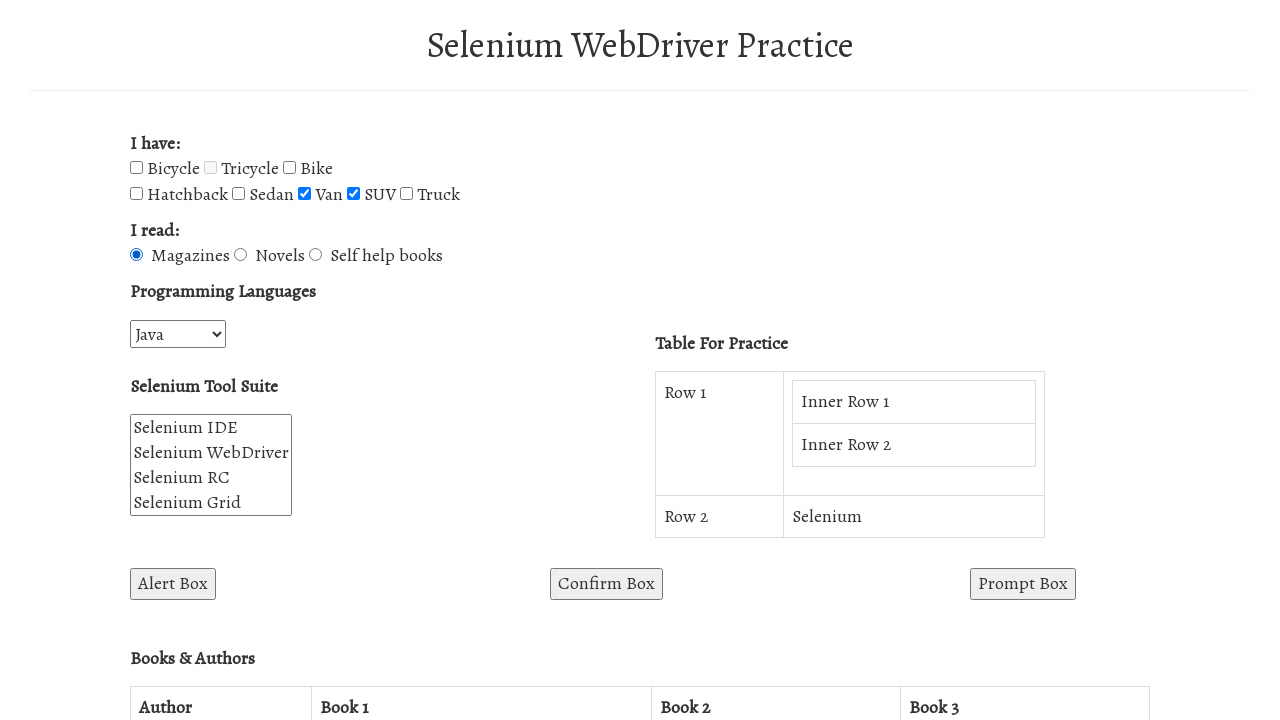

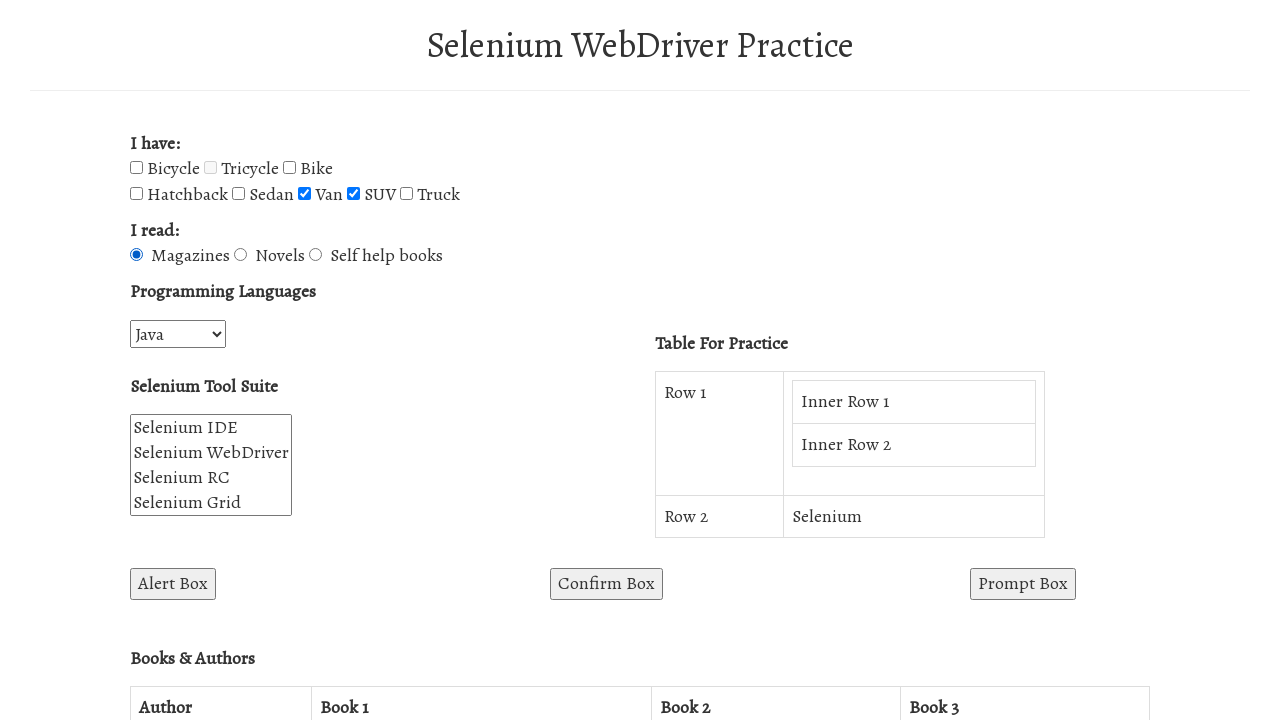